Verifies that the login page branding logo is present on the page

Starting URL: https://opensource-demo.orangehrmlive.com/web/index.php/auth/login

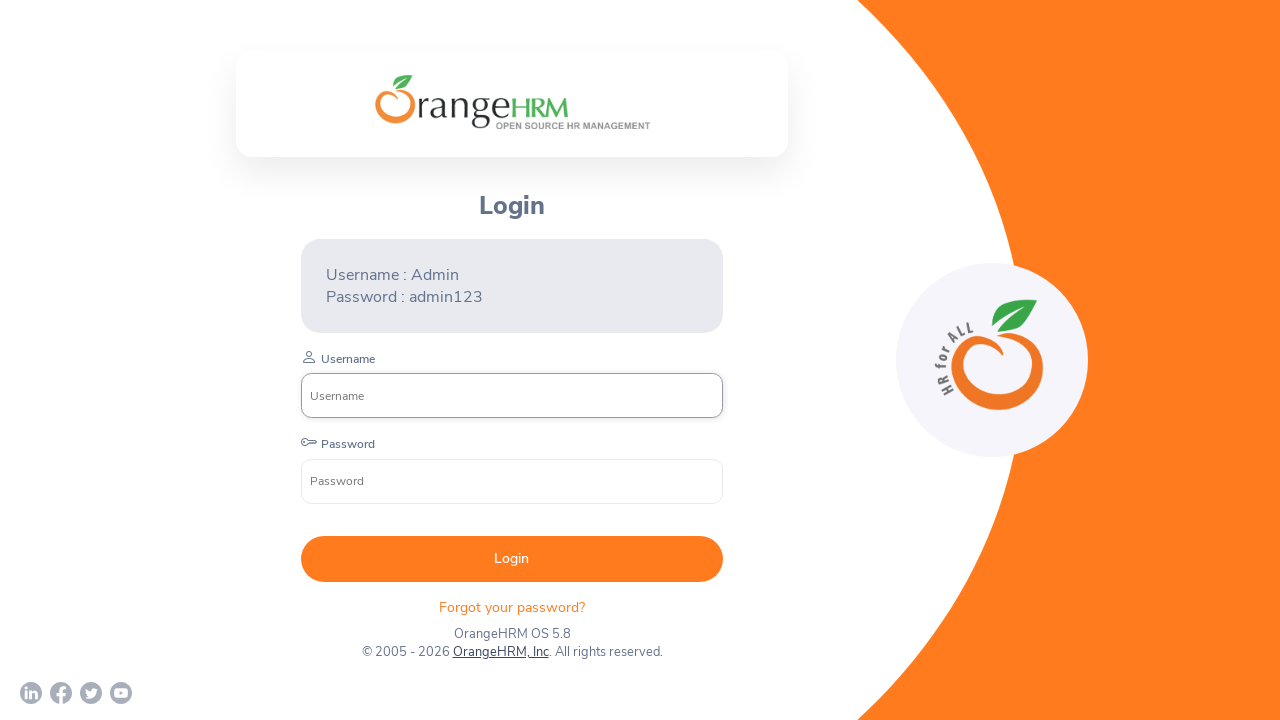

Waited for login page branding logo to load
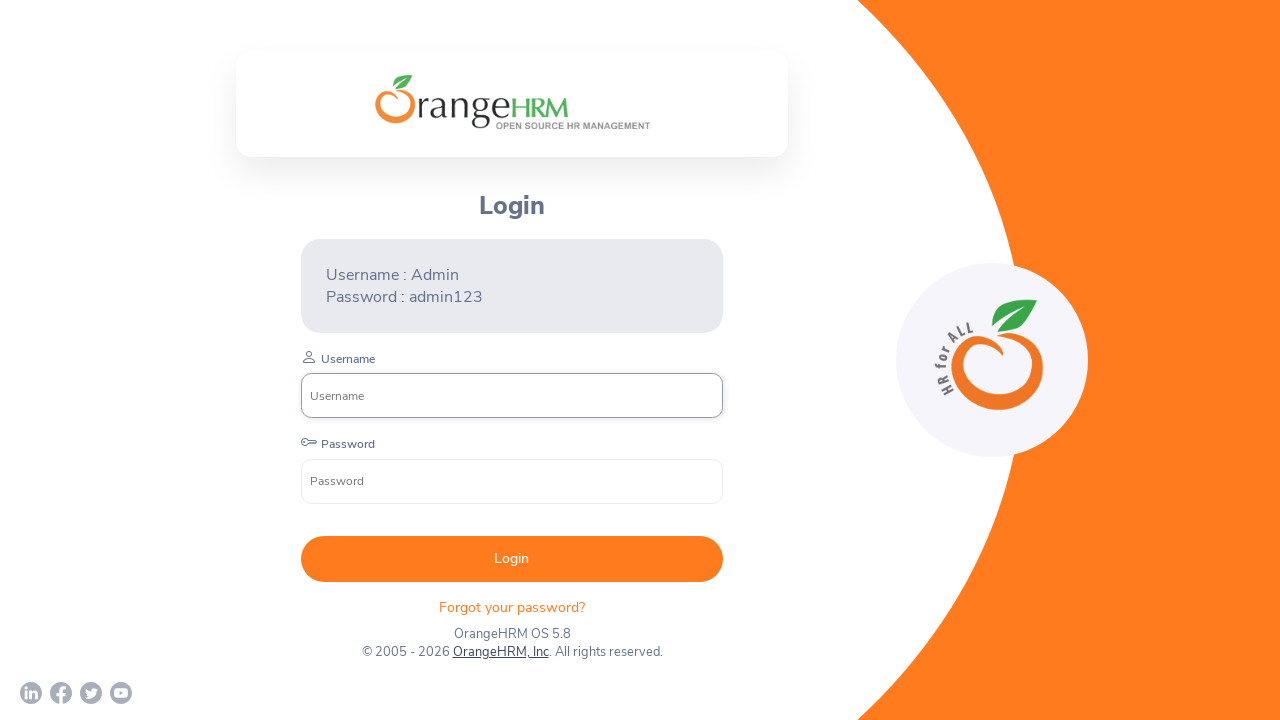

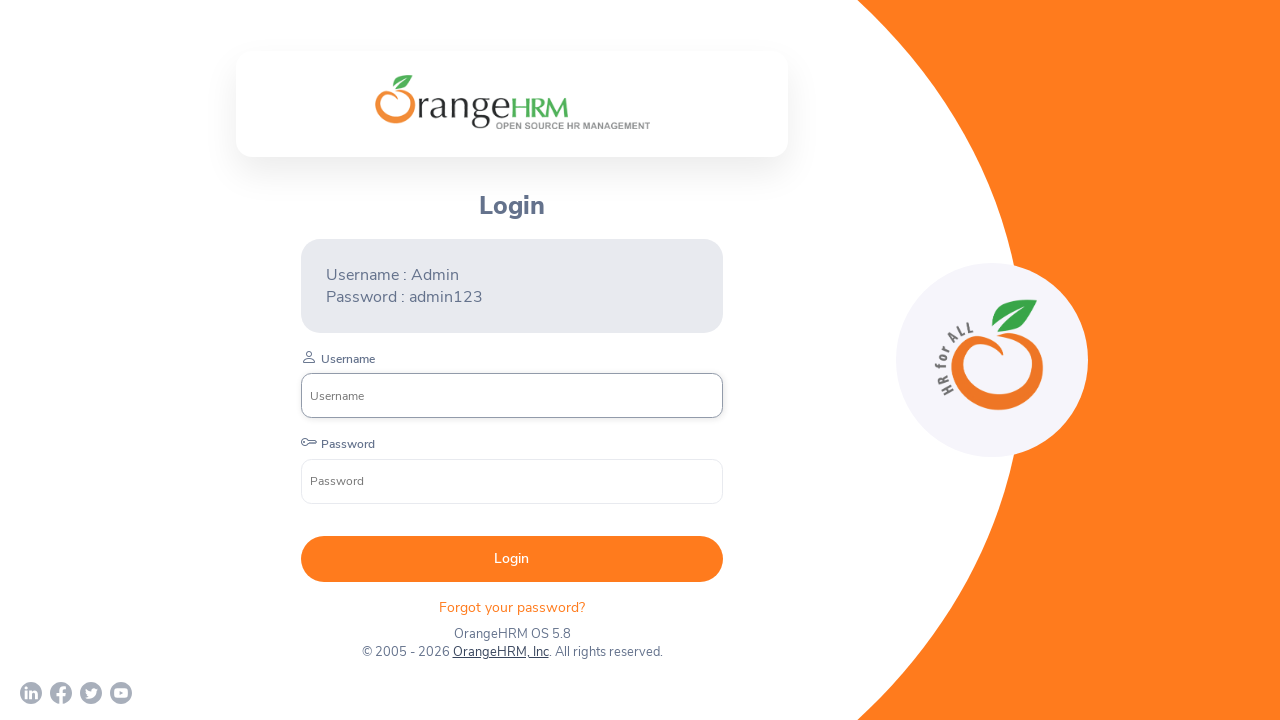